Tests footer link functionality by locating links in the first column of the footer, opening each link in a new tab using keyboard shortcuts, and then switching through all opened windows to verify they loaded correctly.

Starting URL: https://rahulshettyacademy.com/AutomationPractice/

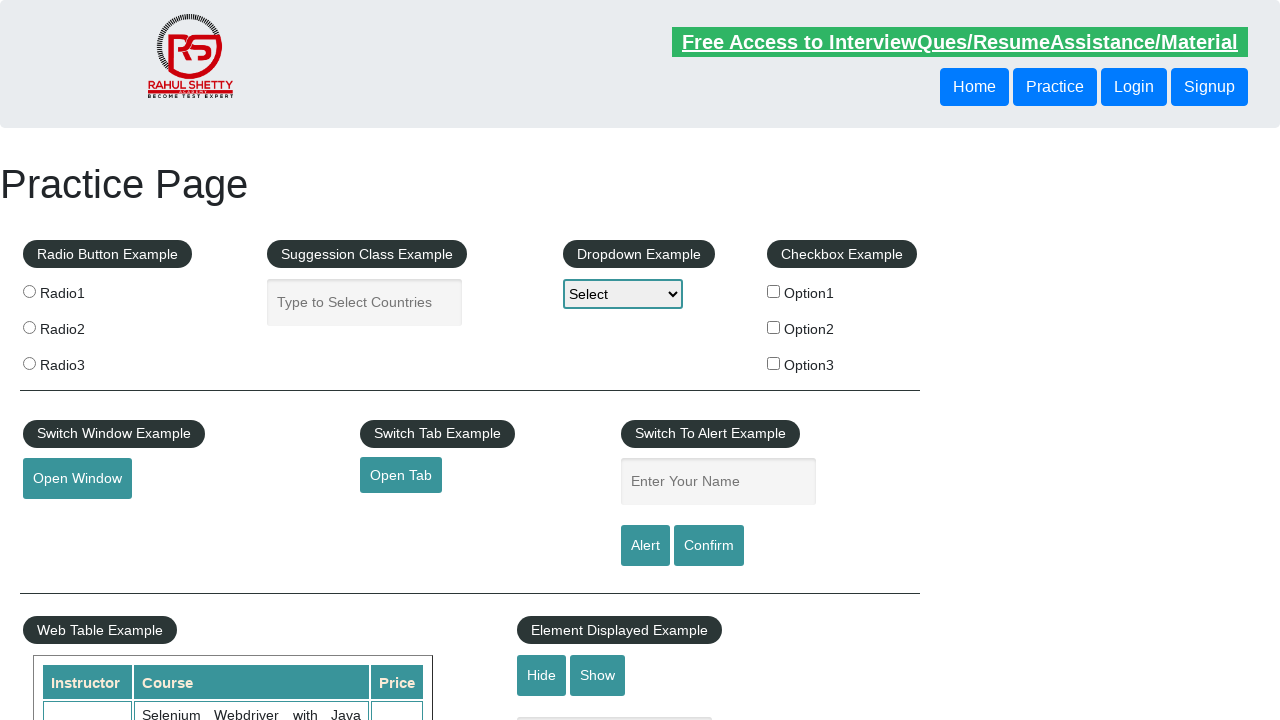

Waited for footer section (#gf-BIG) to load
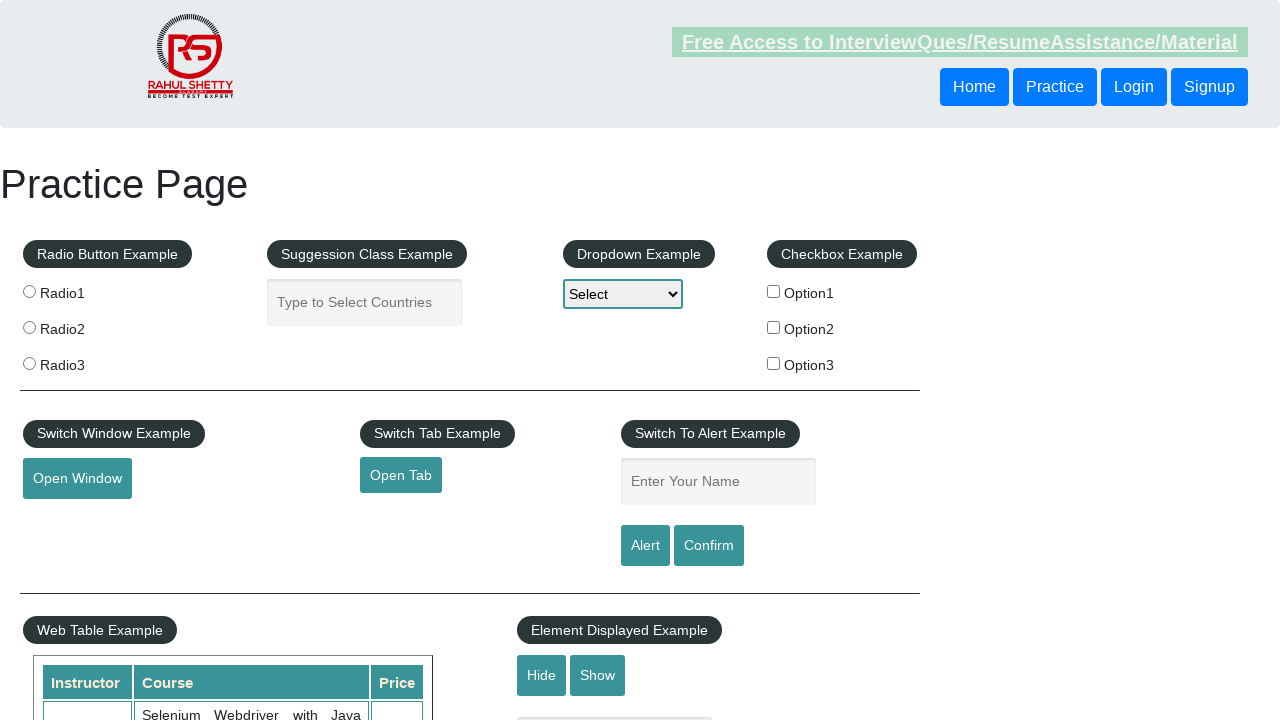

Waited for first column of footer links to be available
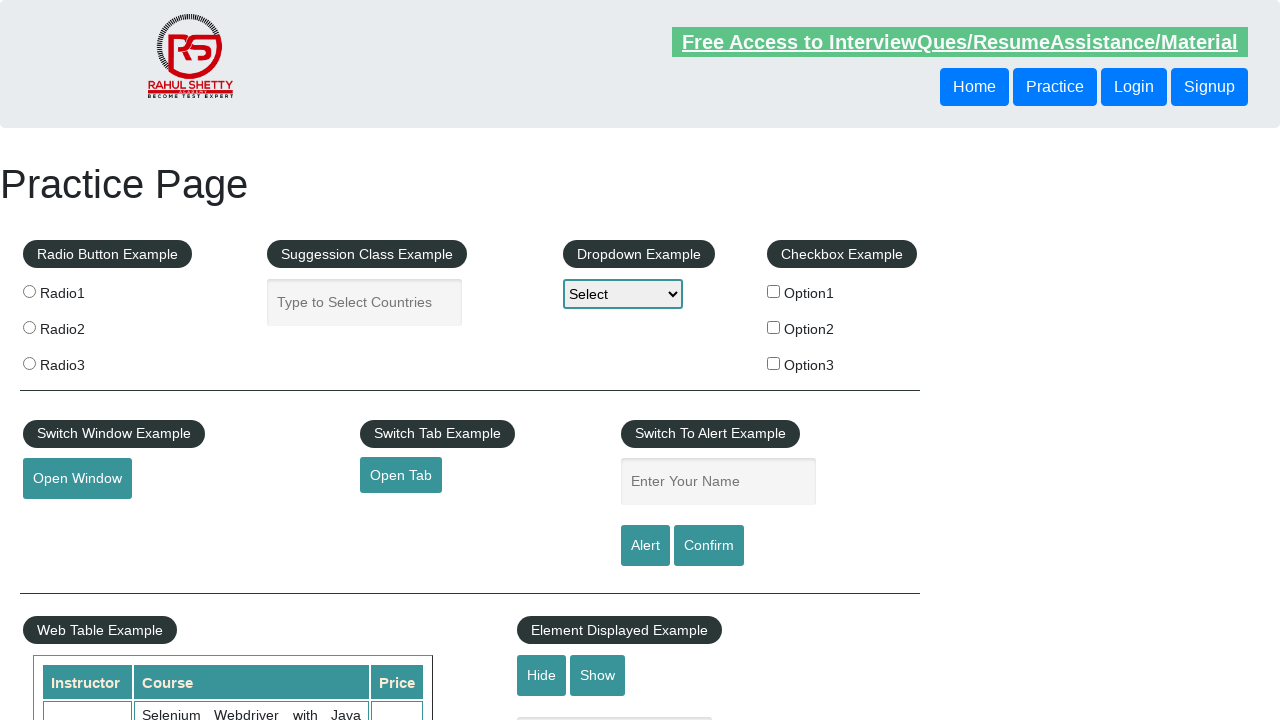

Located 5 links in the first footer column
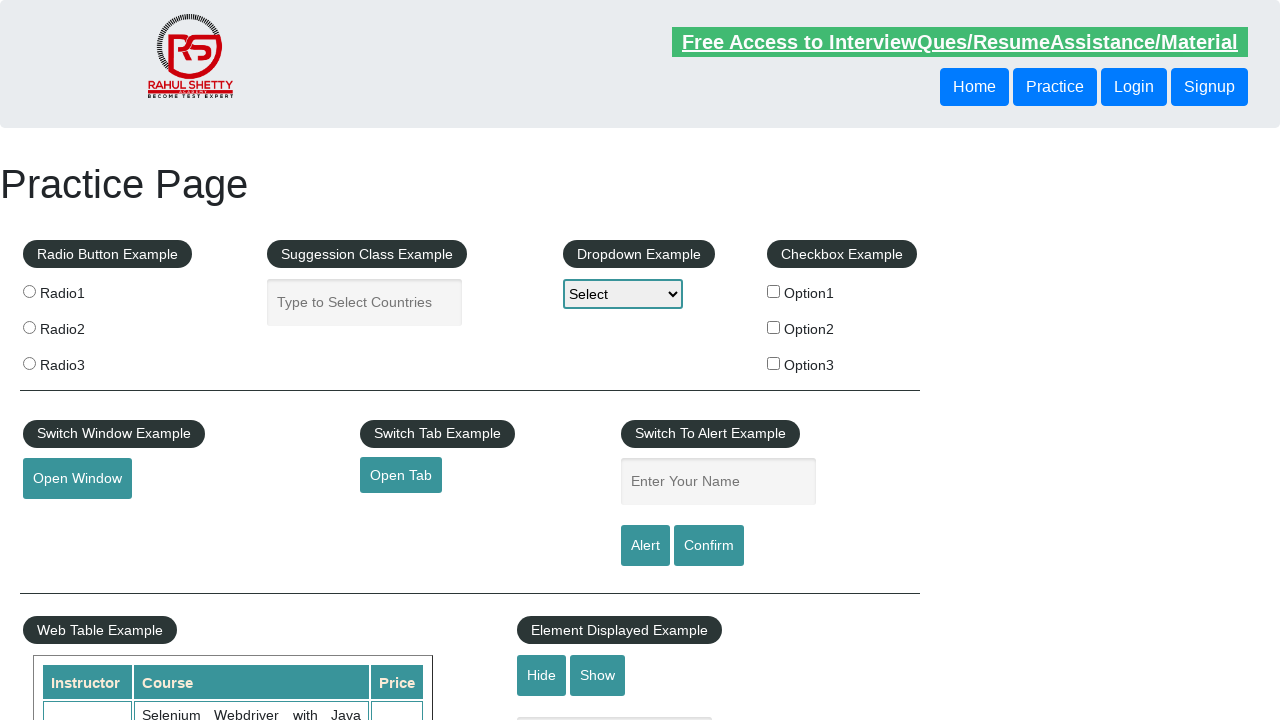

Opened footer link 1 in new tab using Ctrl+Click at (68, 520) on #gf-BIG table tbody tr td:first-child ul a >> nth=1
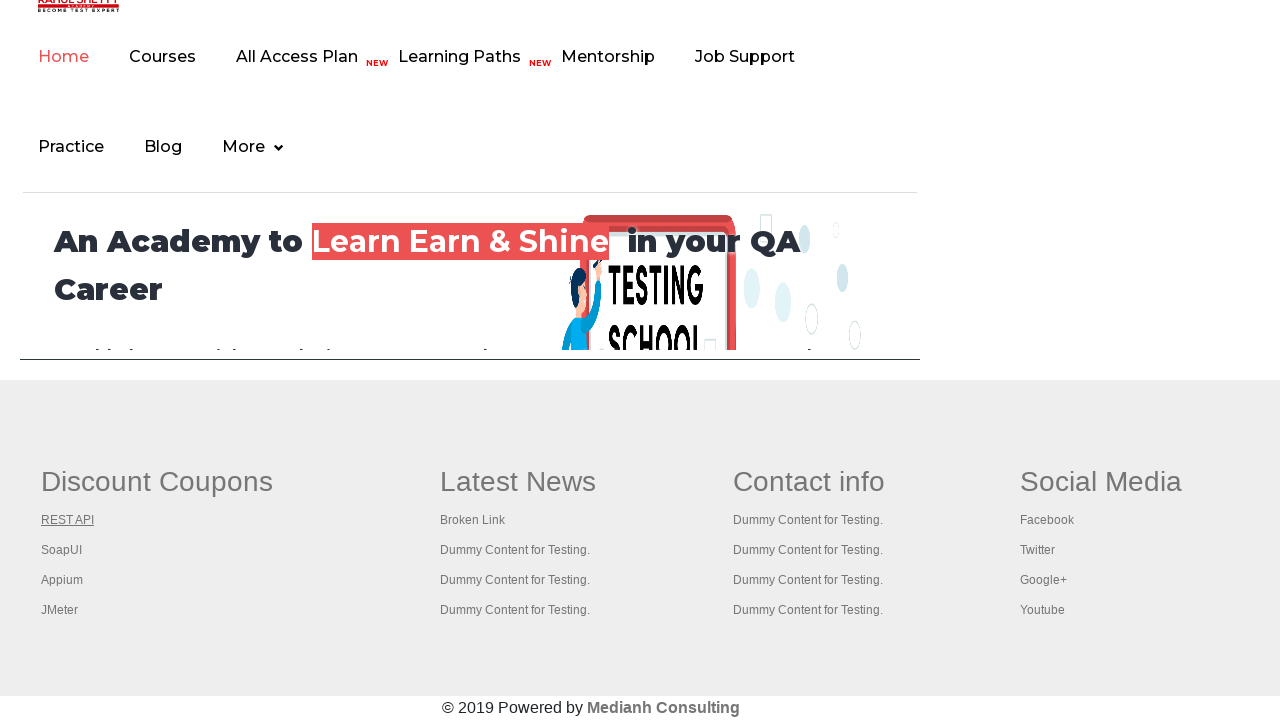

Waited 2 seconds for link 1 to load
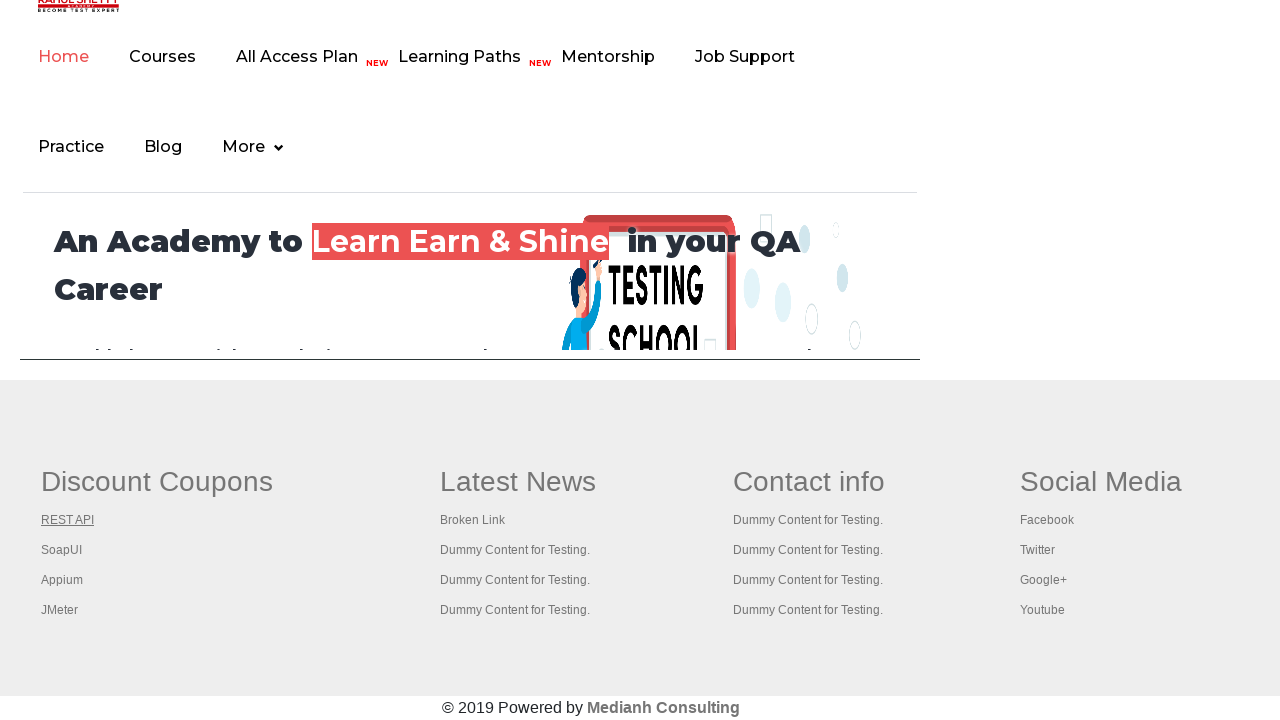

Opened footer link 2 in new tab using Ctrl+Click at (62, 550) on #gf-BIG table tbody tr td:first-child ul a >> nth=2
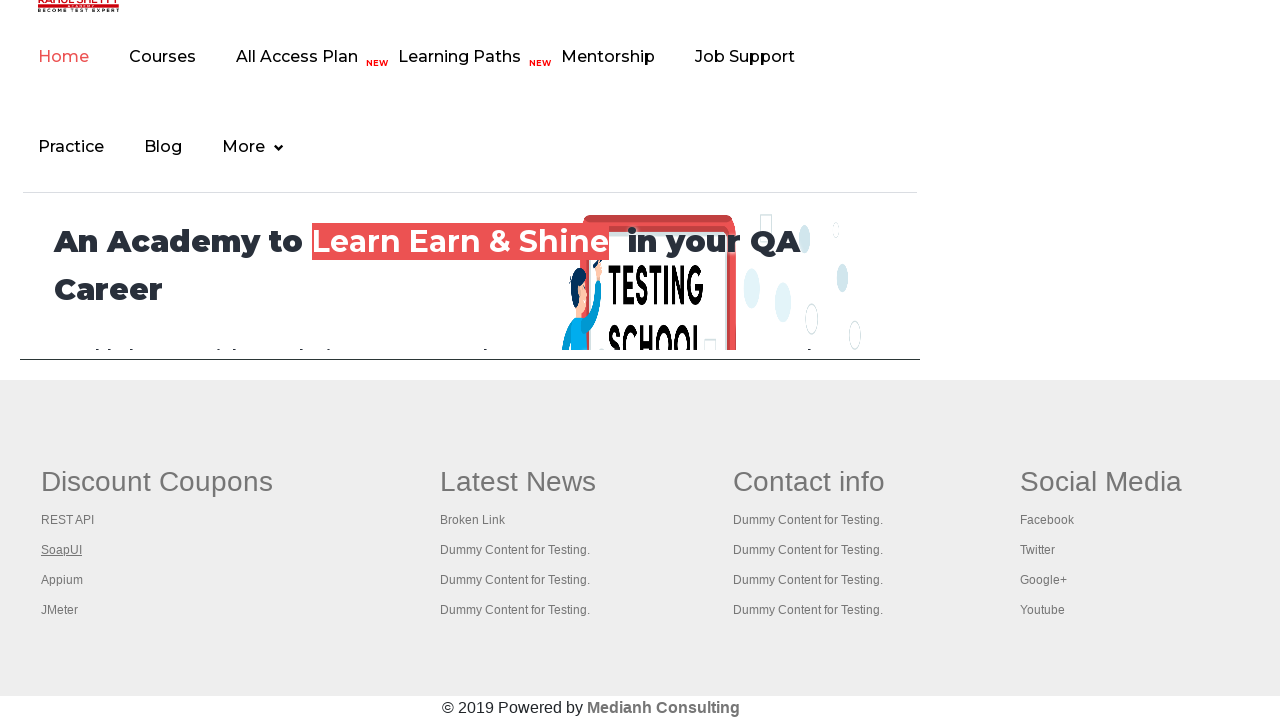

Waited 2 seconds for link 2 to load
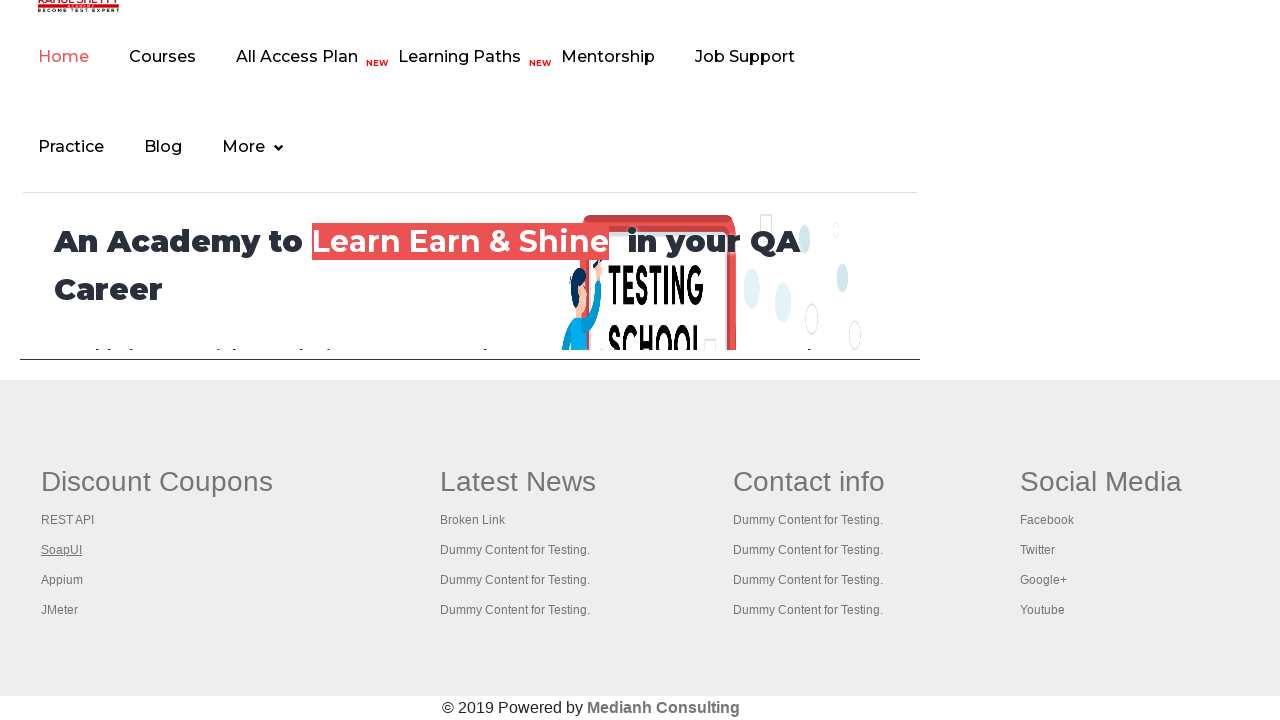

Opened footer link 3 in new tab using Ctrl+Click at (62, 580) on #gf-BIG table tbody tr td:first-child ul a >> nth=3
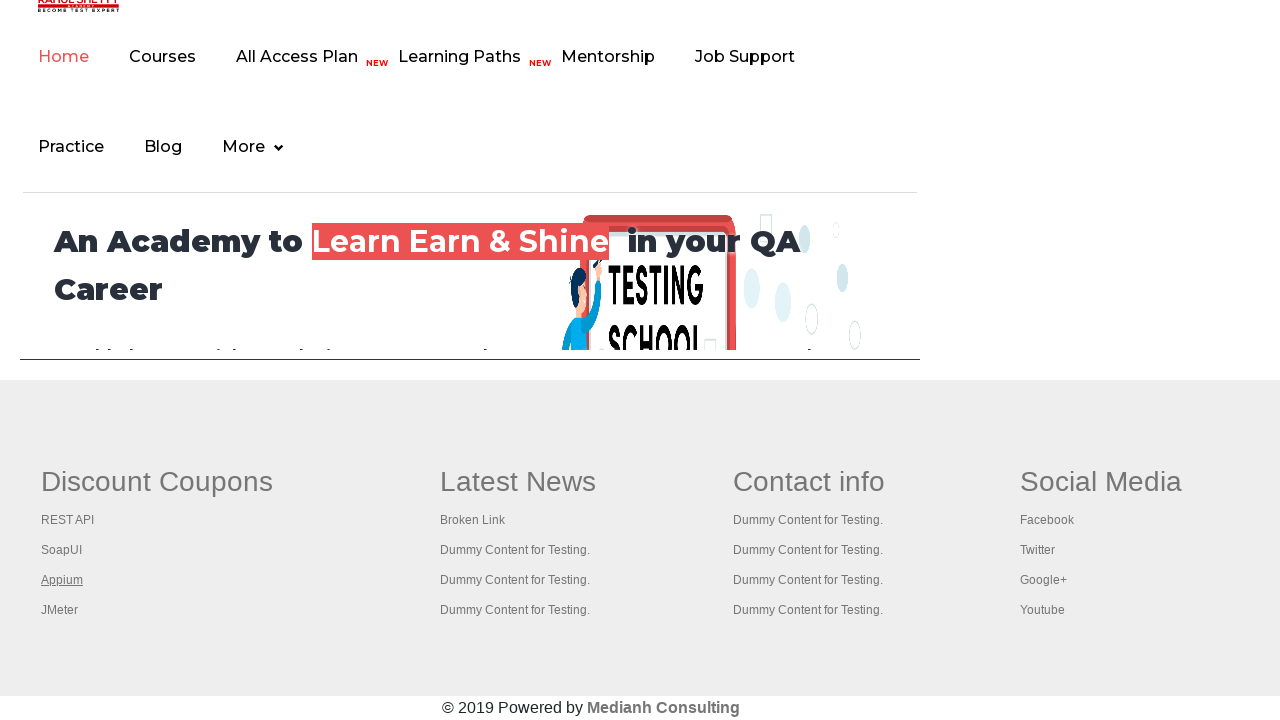

Waited 2 seconds for link 3 to load
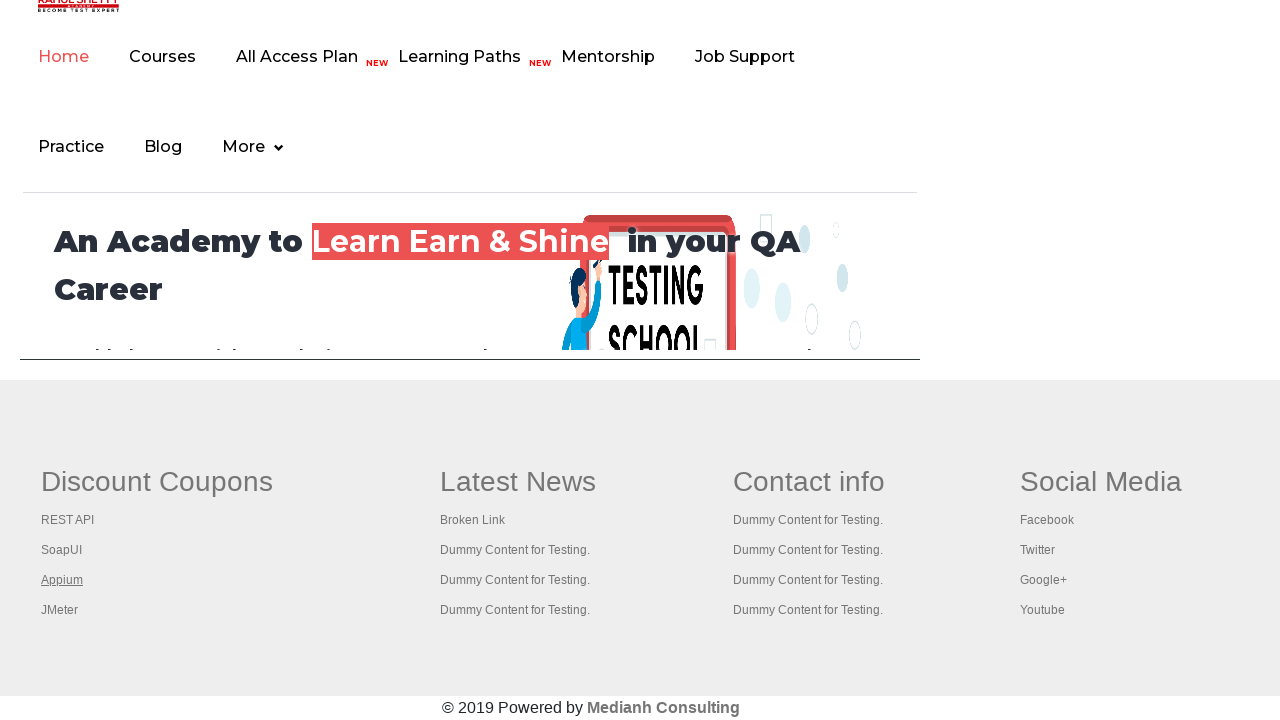

Opened footer link 4 in new tab using Ctrl+Click at (60, 610) on #gf-BIG table tbody tr td:first-child ul a >> nth=4
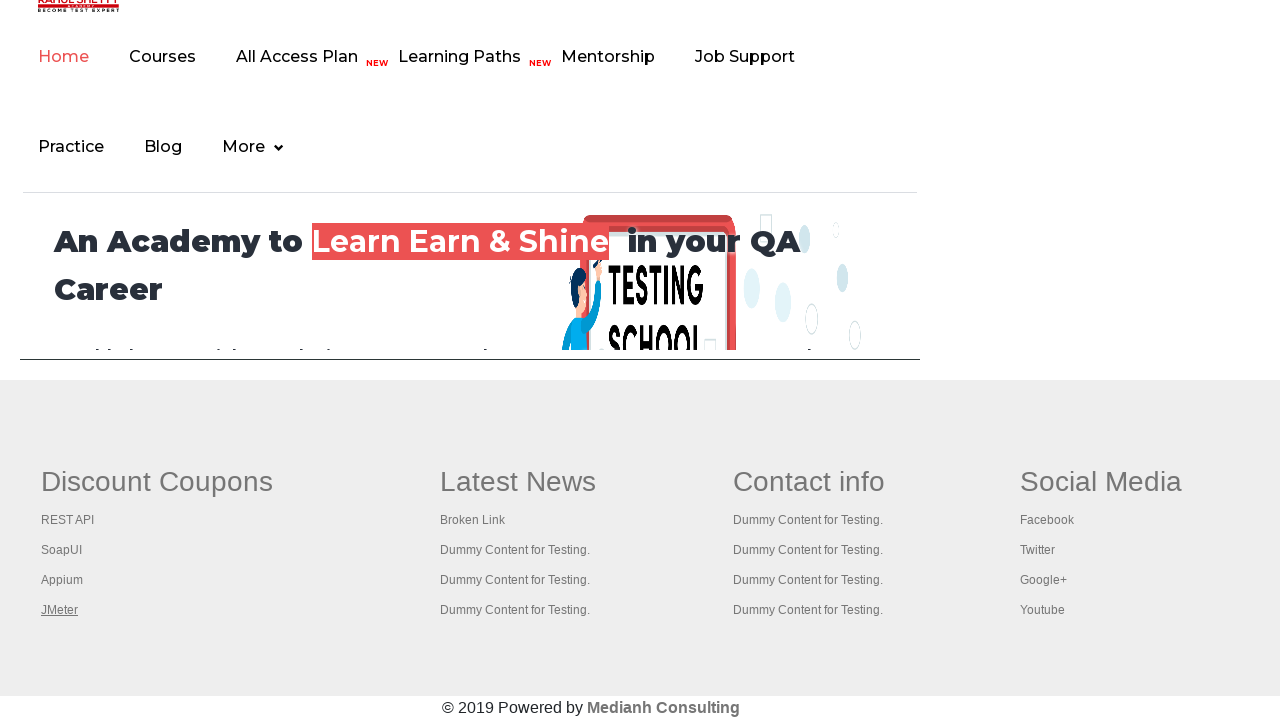

Waited 2 seconds for link 4 to load
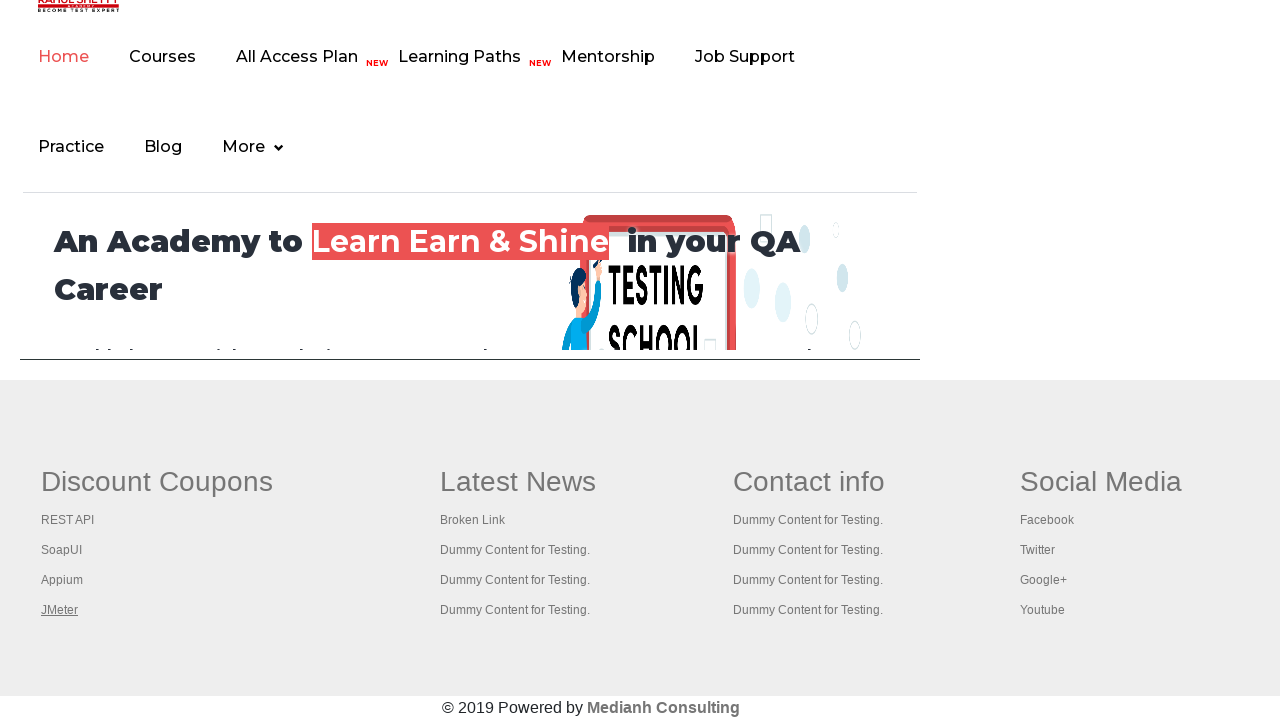

Retrieved all 5 opened pages/tabs
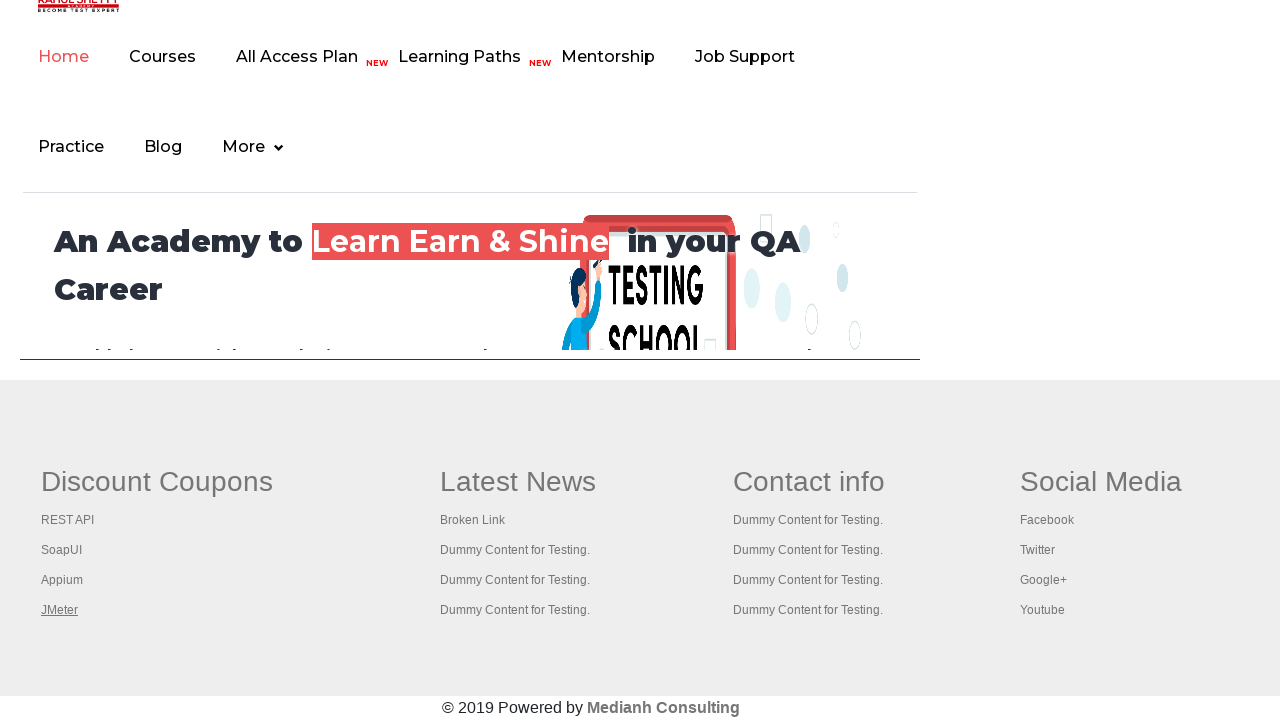

Brought a page to front for verification
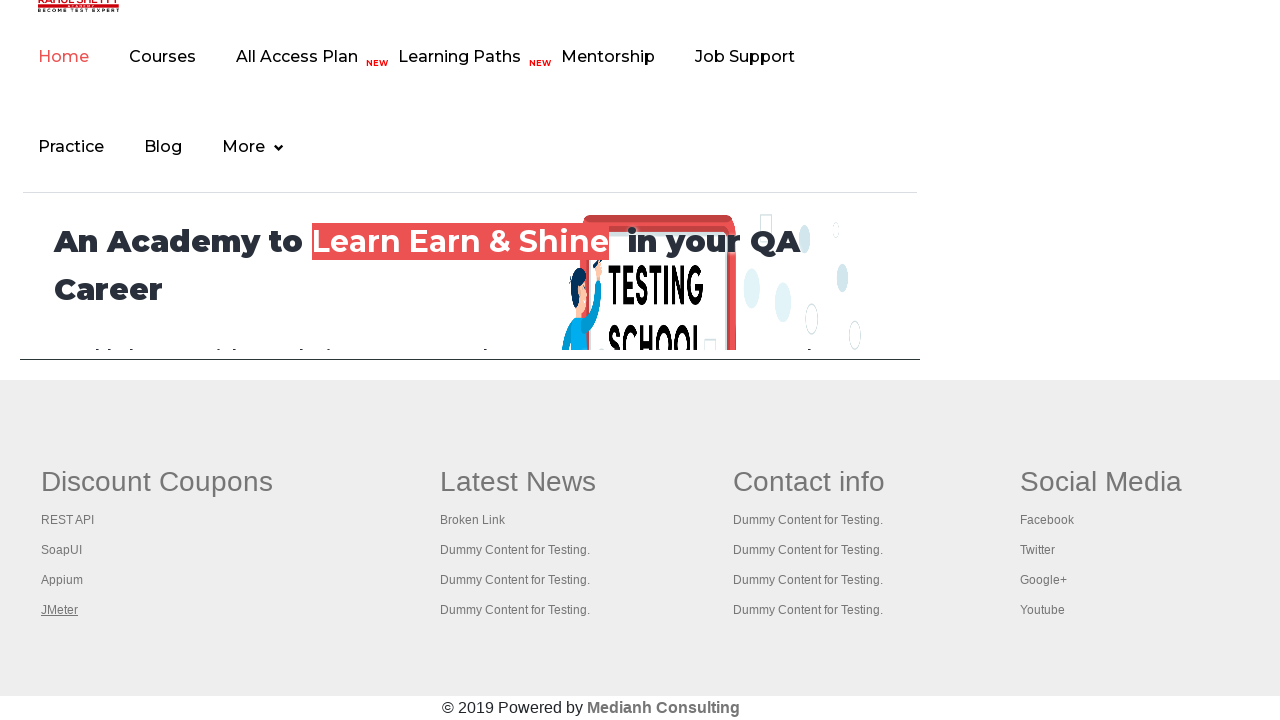

Verified page loaded to domcontentloaded state
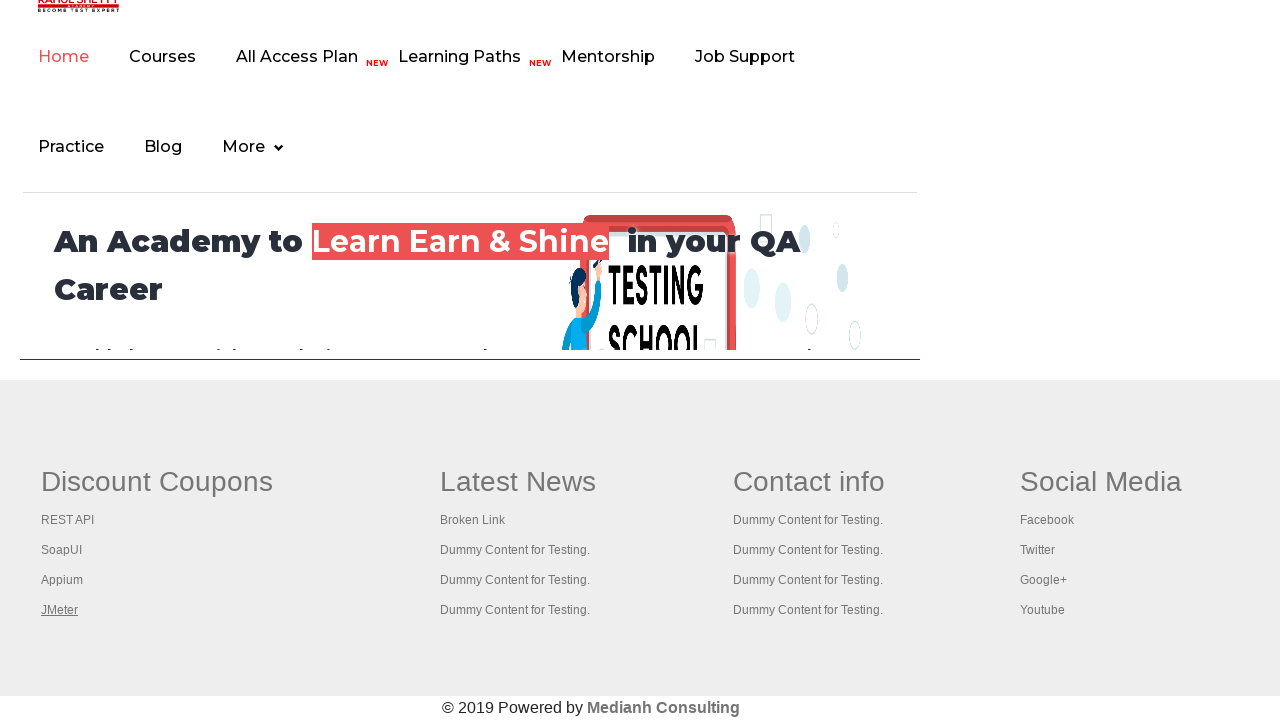

Brought a page to front for verification
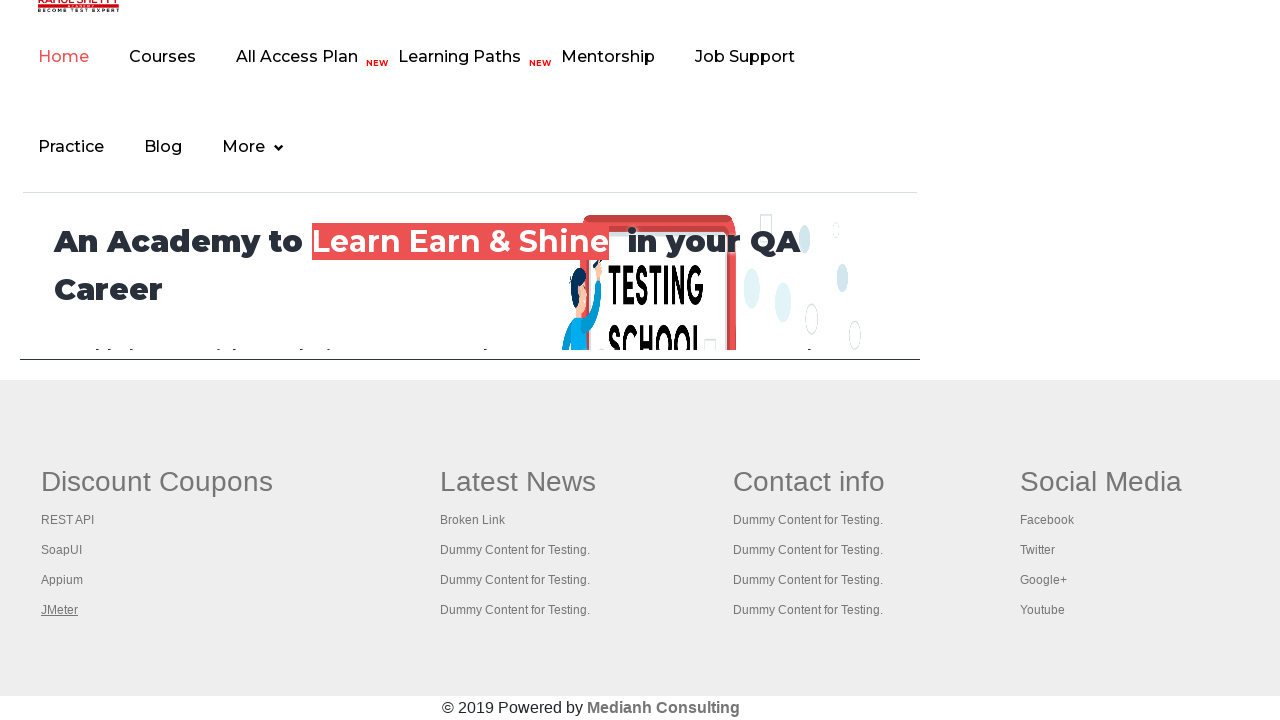

Verified page loaded to domcontentloaded state
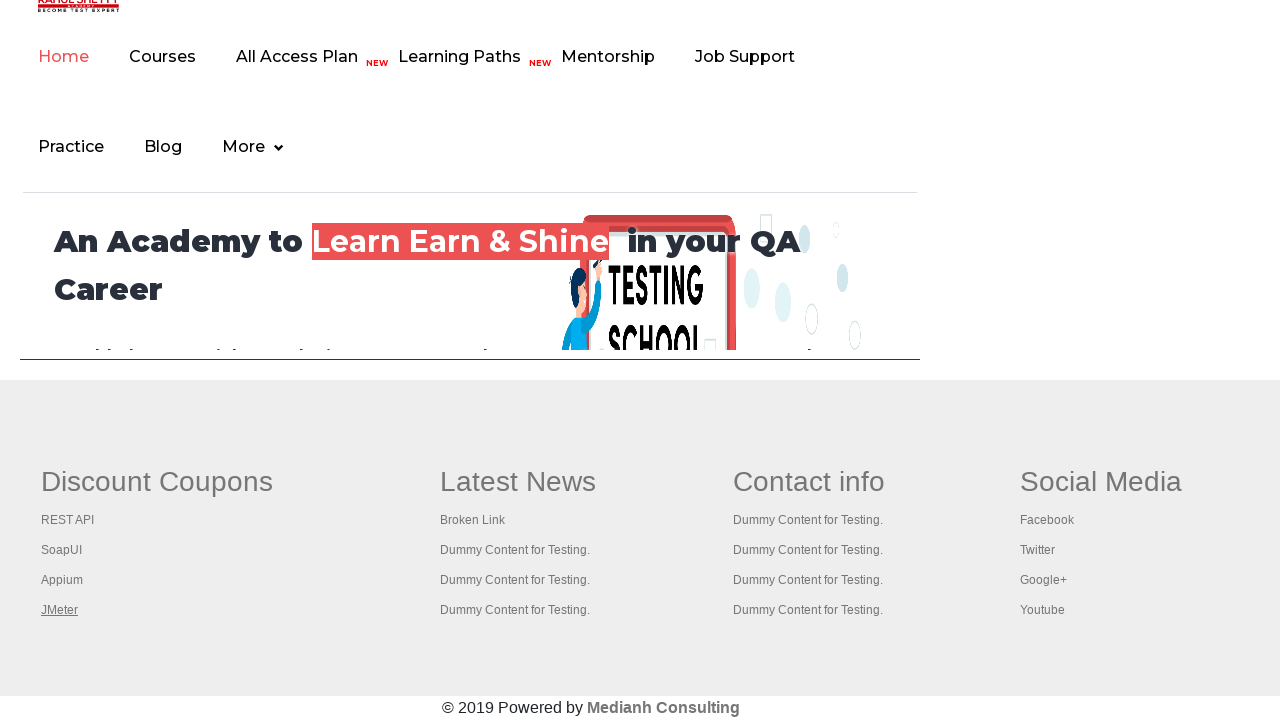

Brought a page to front for verification
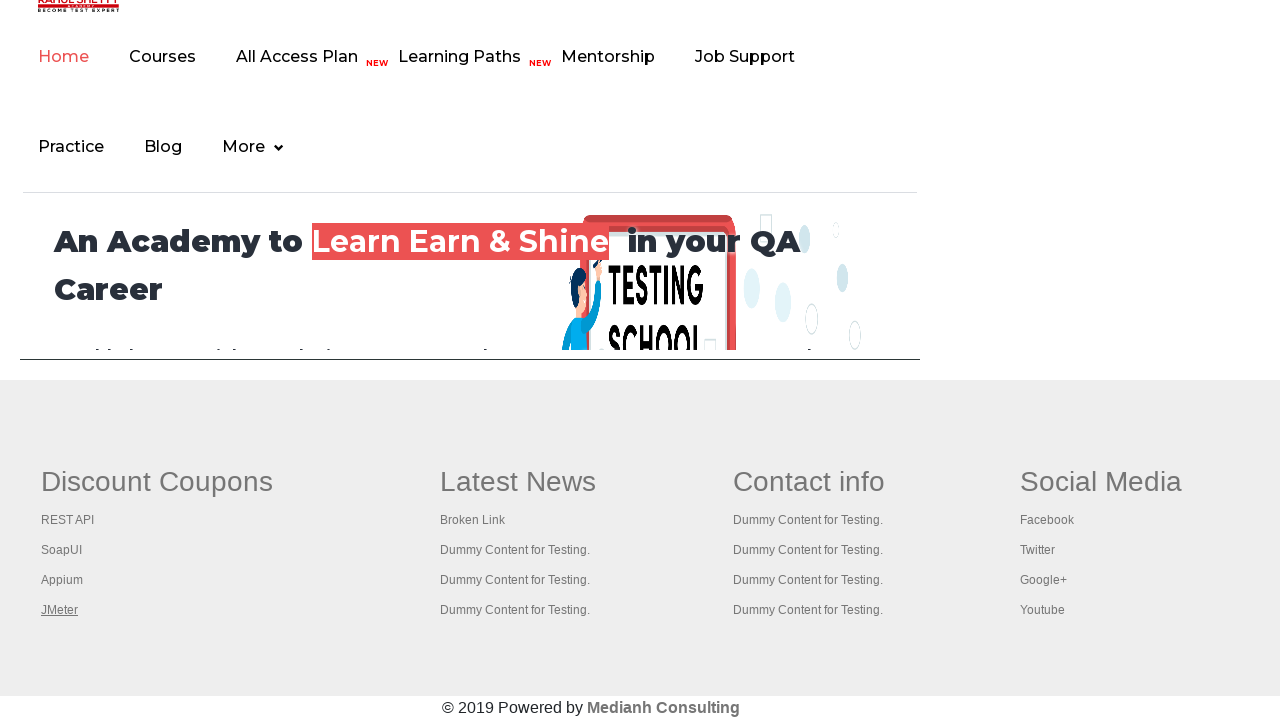

Verified page loaded to domcontentloaded state
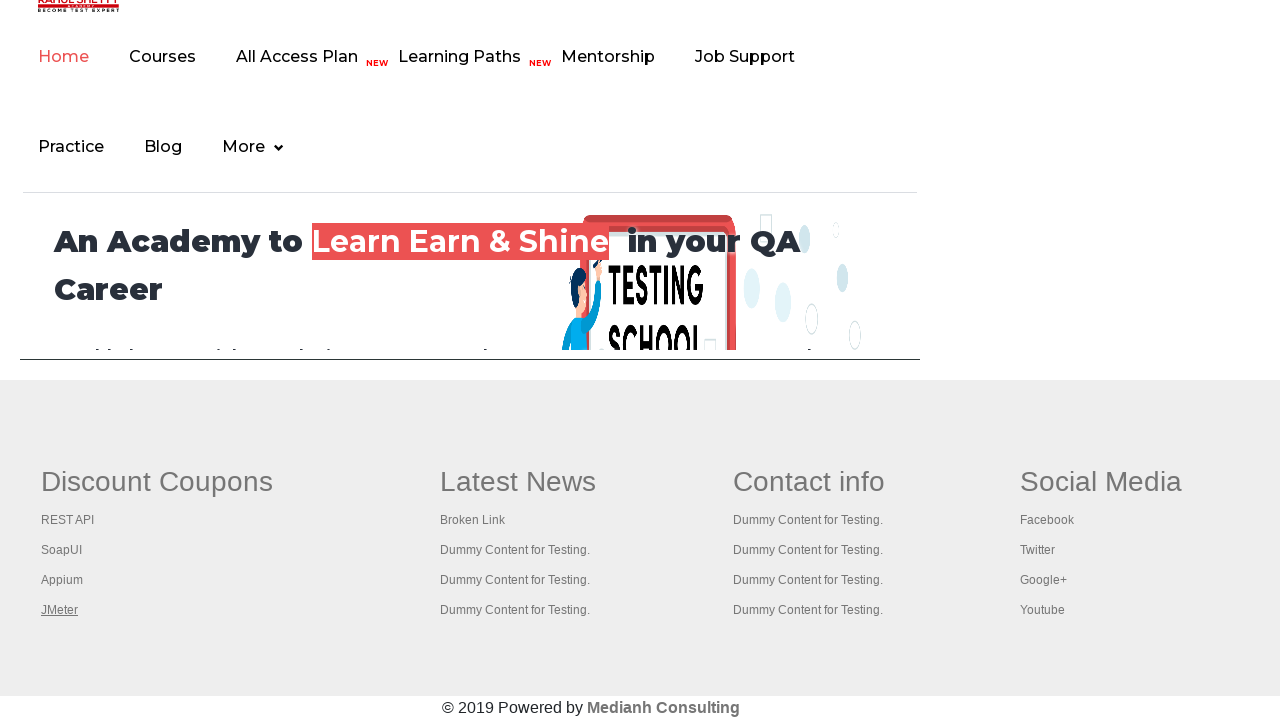

Brought a page to front for verification
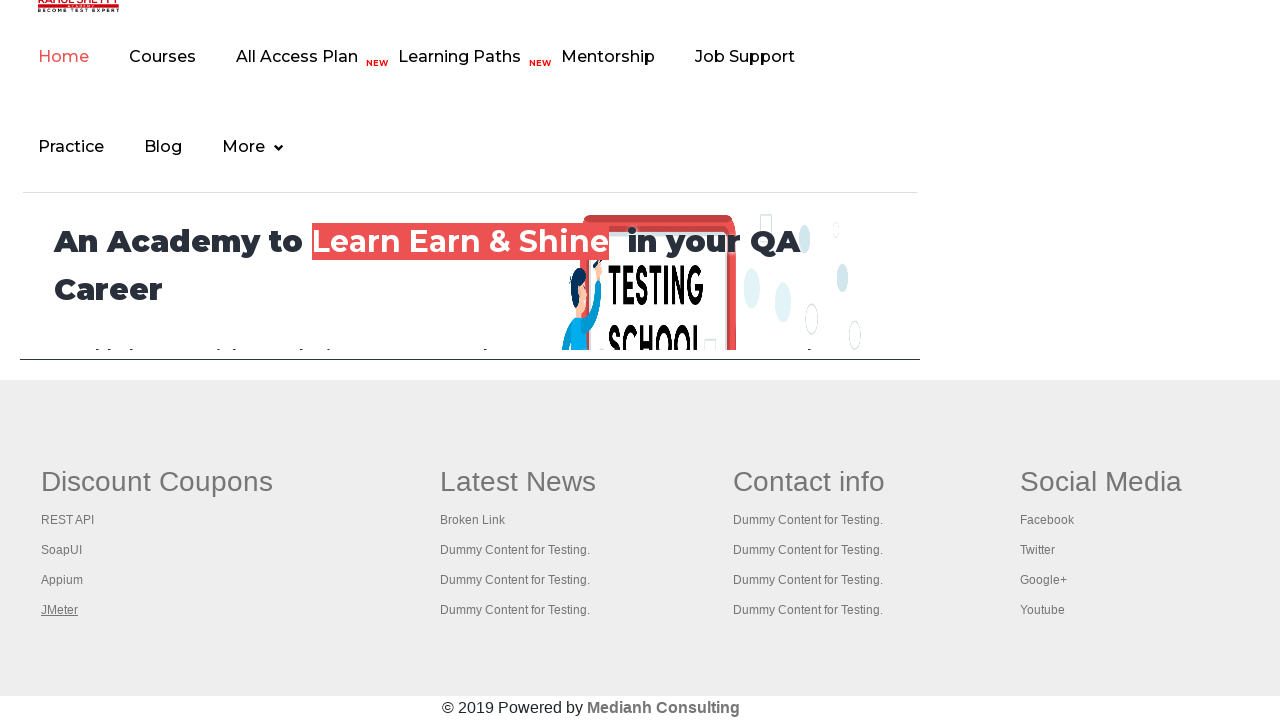

Verified page loaded to domcontentloaded state
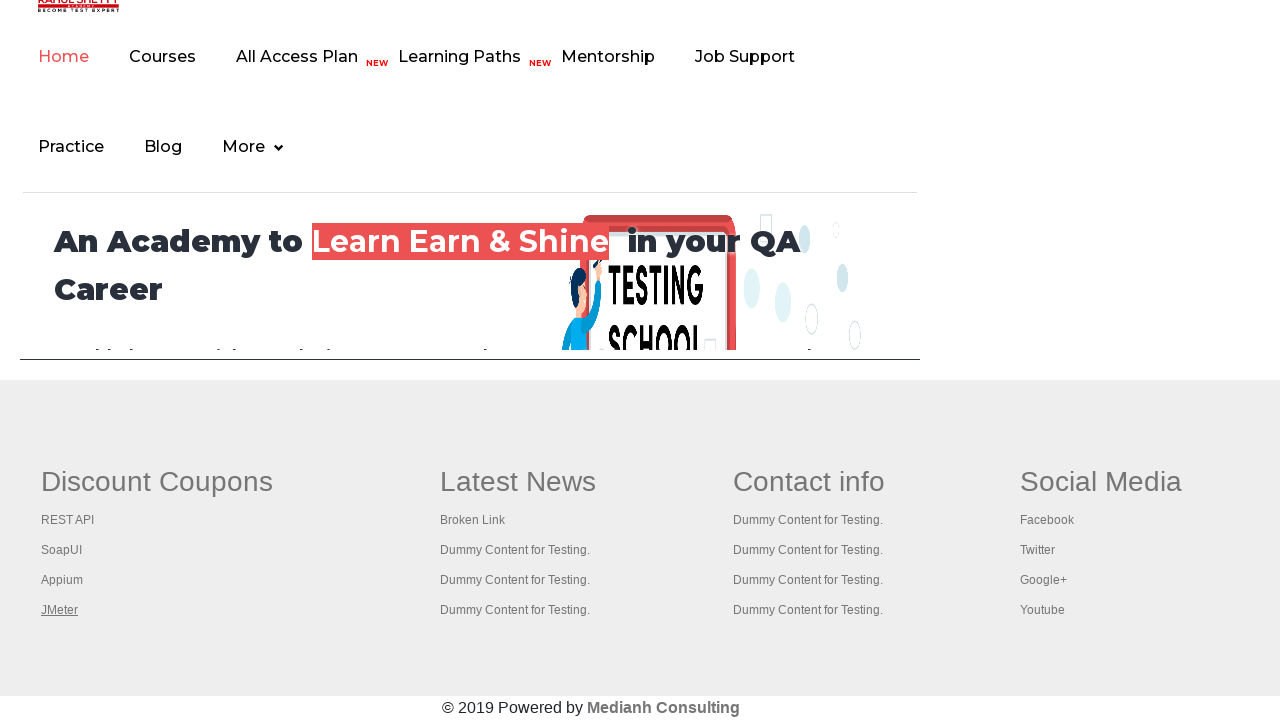

Brought a page to front for verification
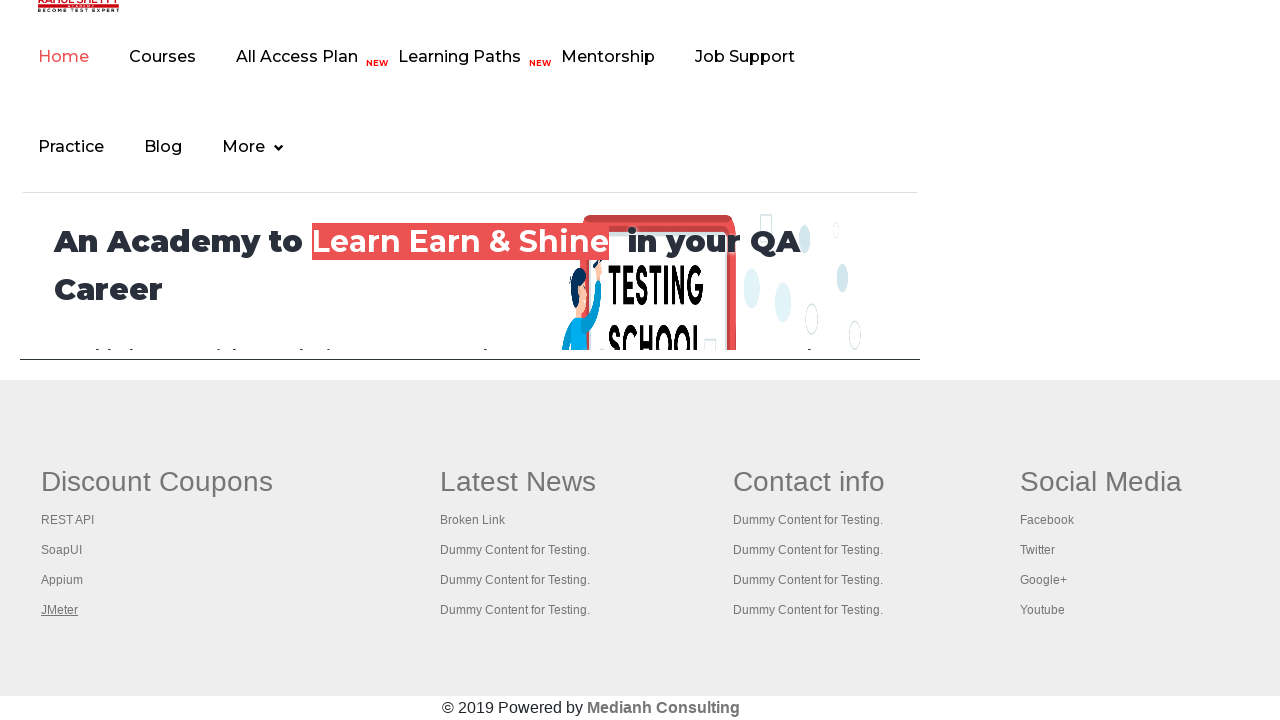

Verified page loaded to domcontentloaded state
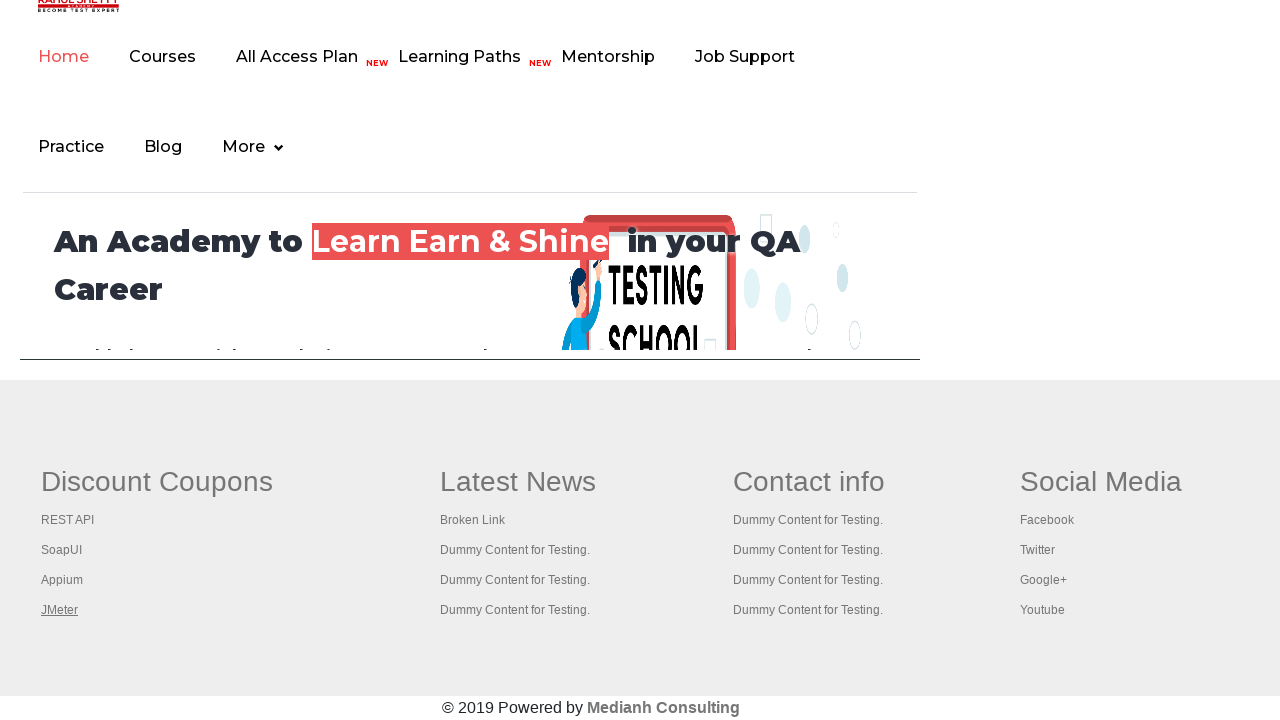

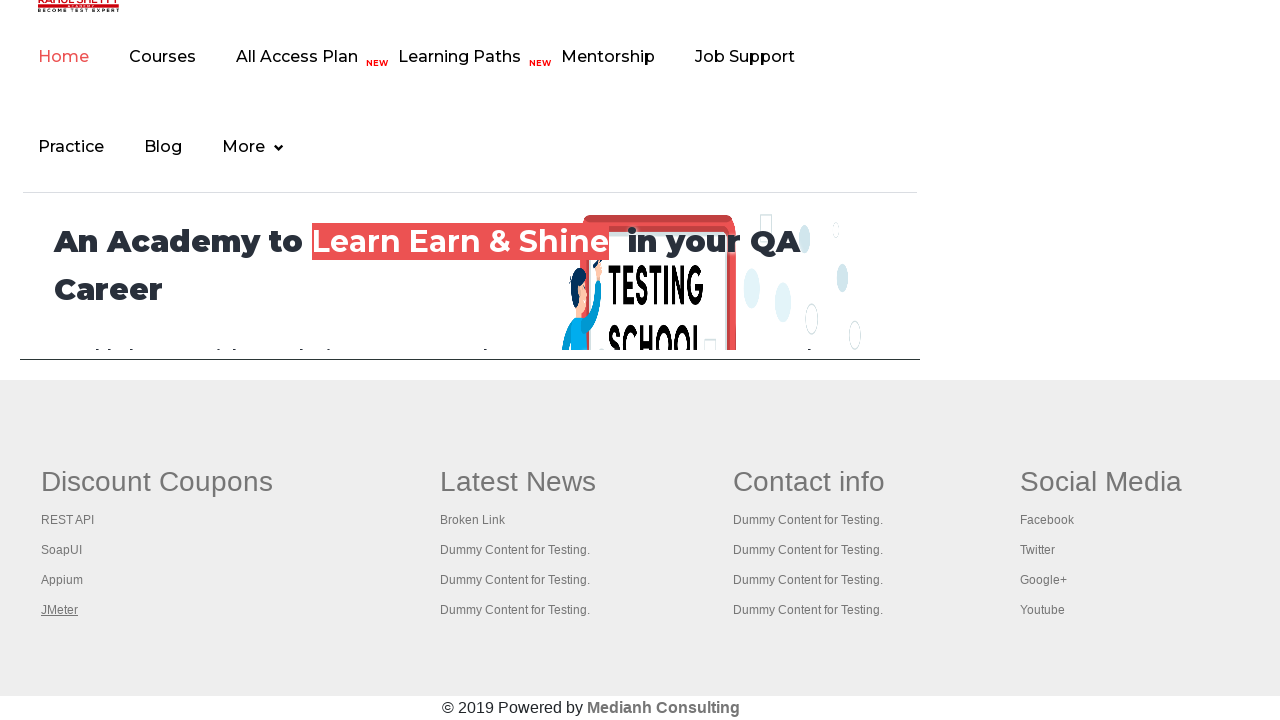